Tests faculty search functionality by navigating to the study programs browsing page, selecting faculty and study form filters, and submitting a search

Starting URL: https://portal.ujep.cz/portal/studium/prohlizeni.html

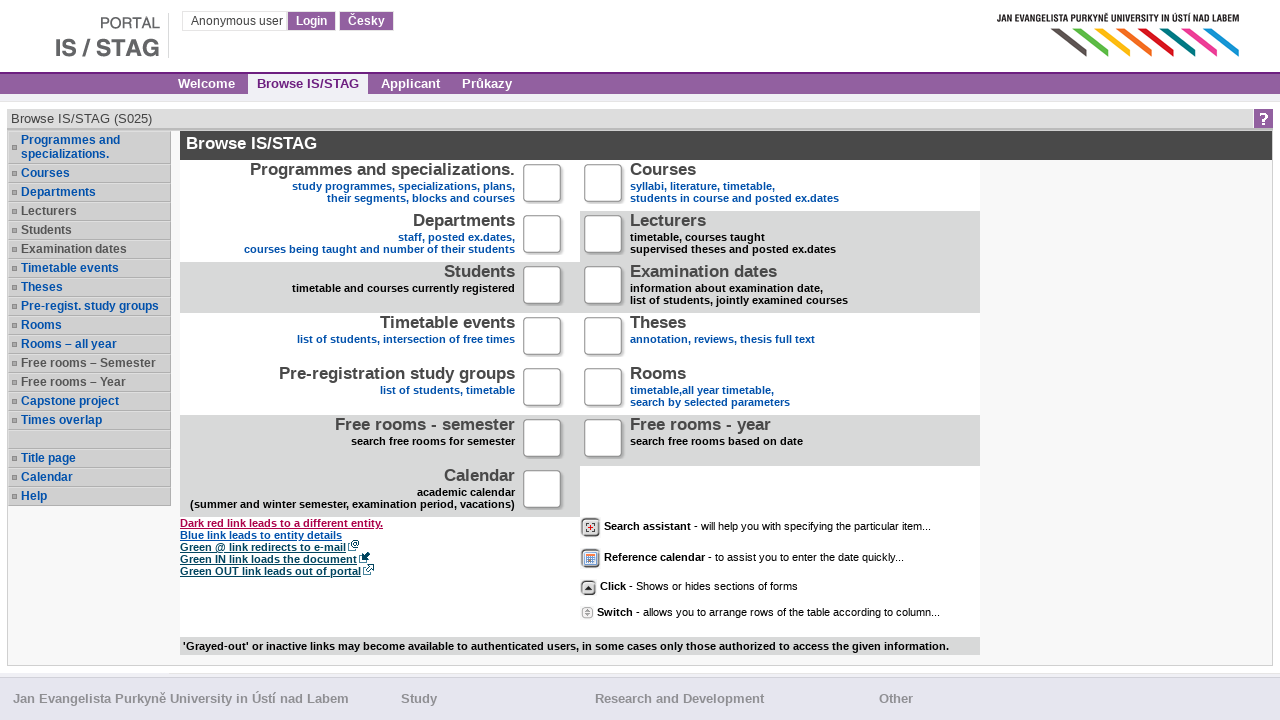

Page load state completed
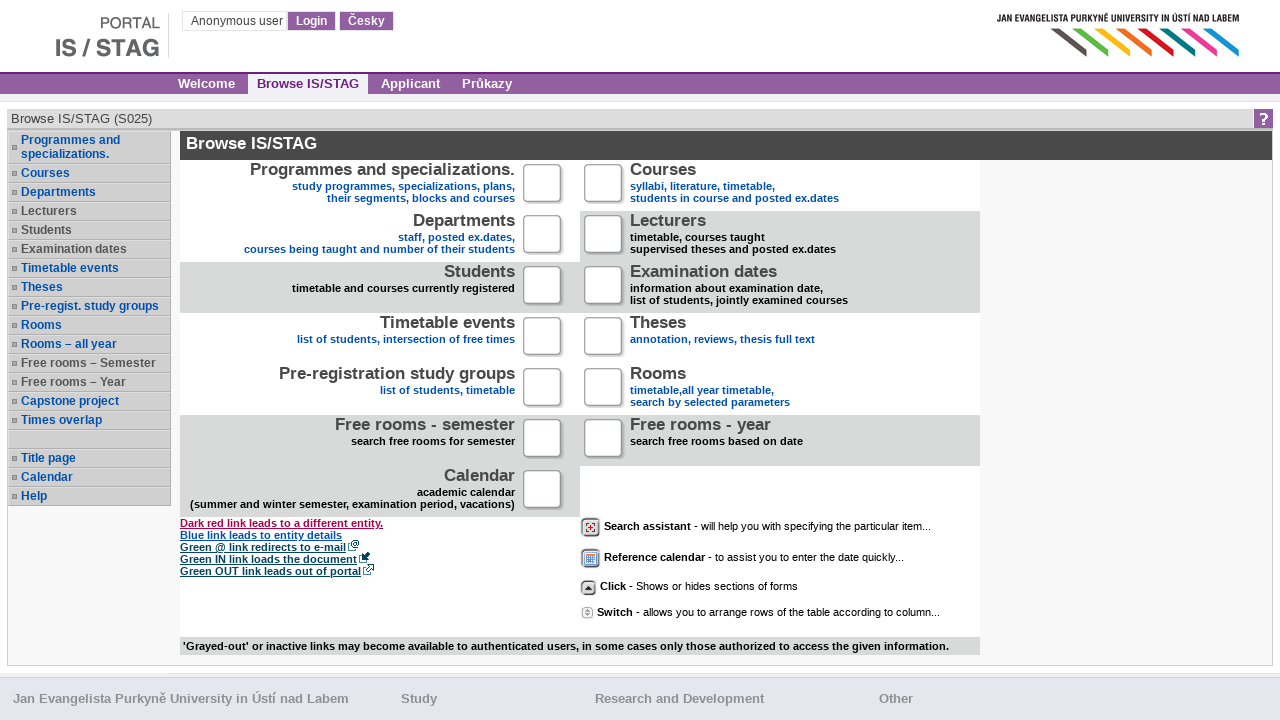

Clicked on the browsing link at (382, 169) on .xg_stag_a_titulka
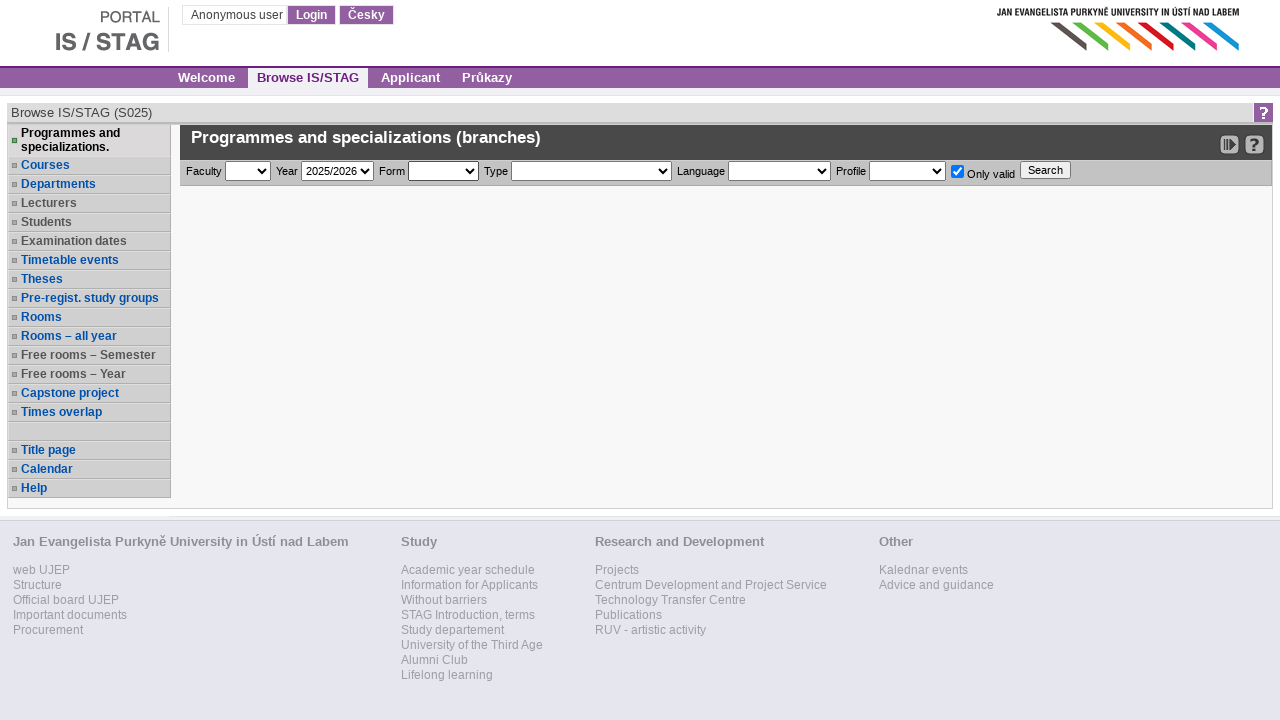

Search form appeared with faculty selector
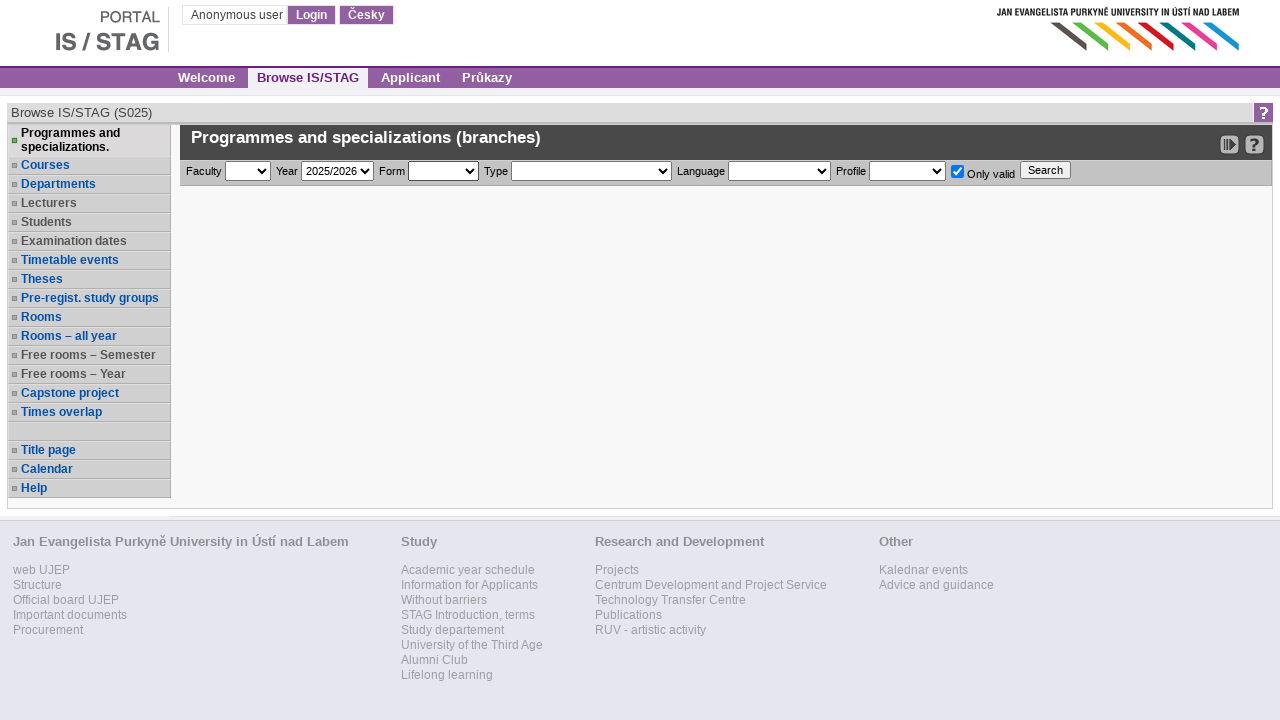

Selected faculty: FSE on #browserFakulta
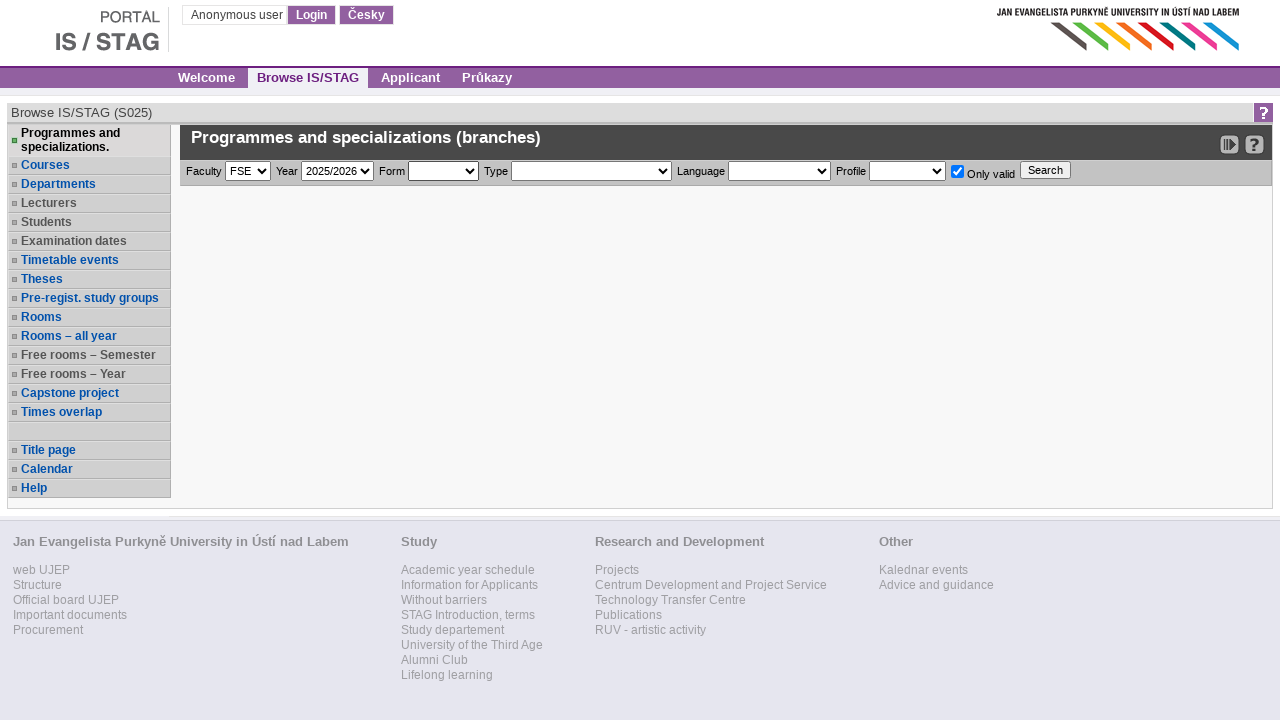

Selected study form: P (Prezenční studium) on #searchForma
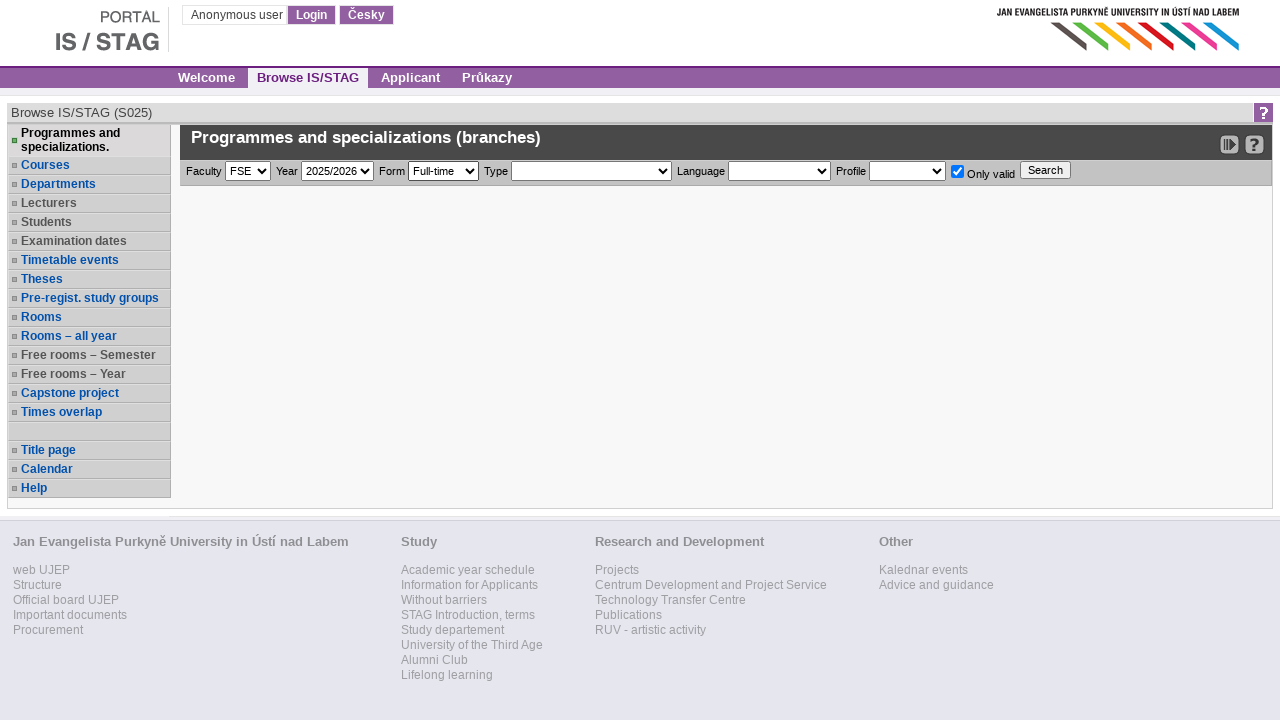

Submitted faculty search form at (1046, 170) on #searchProgramySubmit
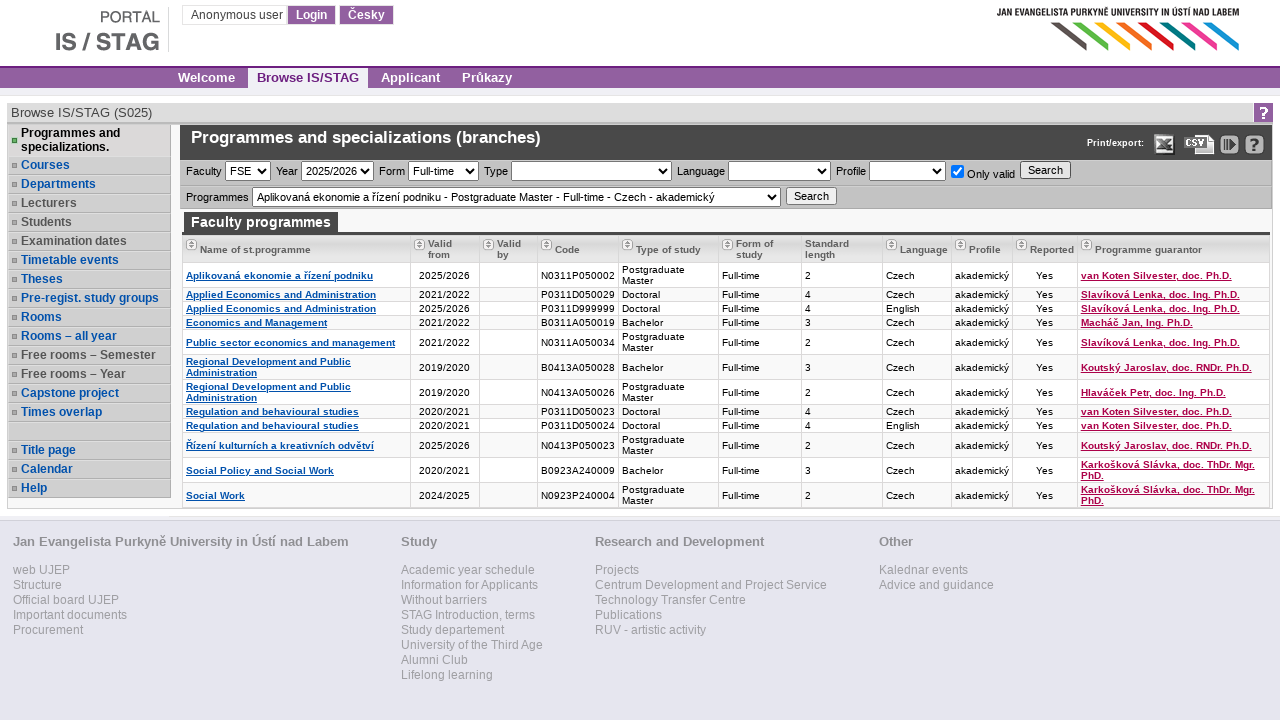

Search results loaded successfully
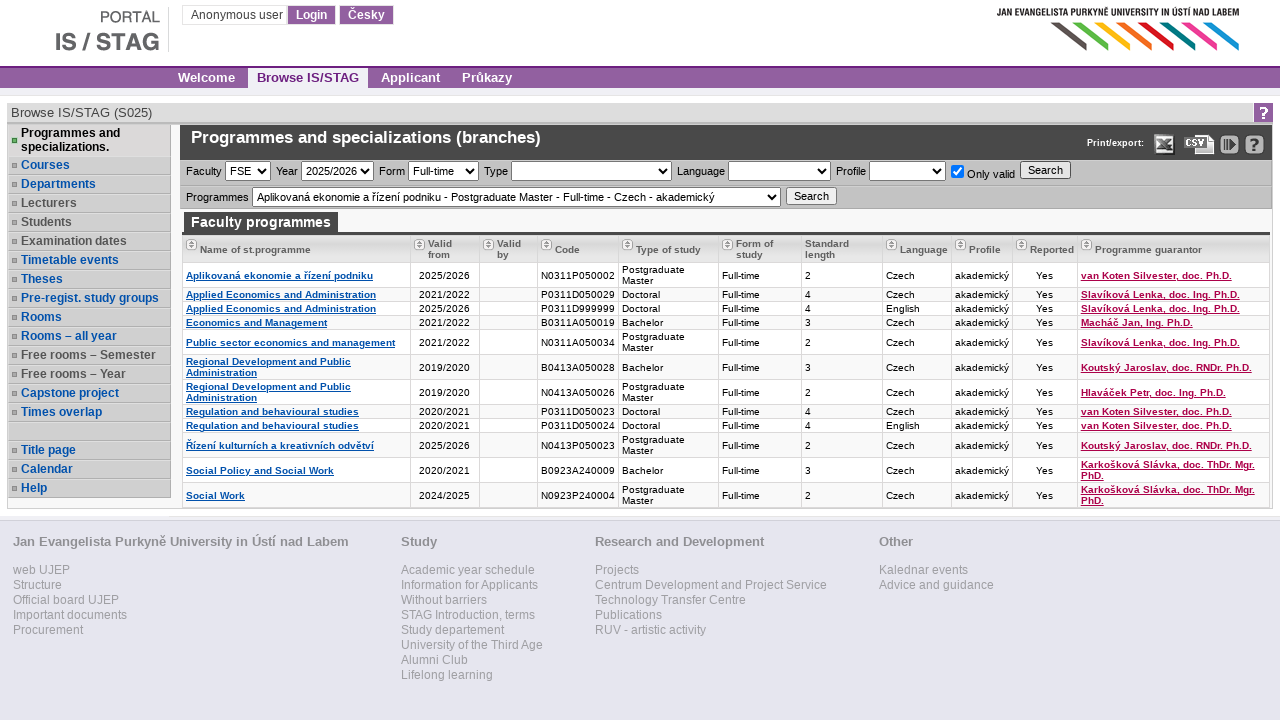

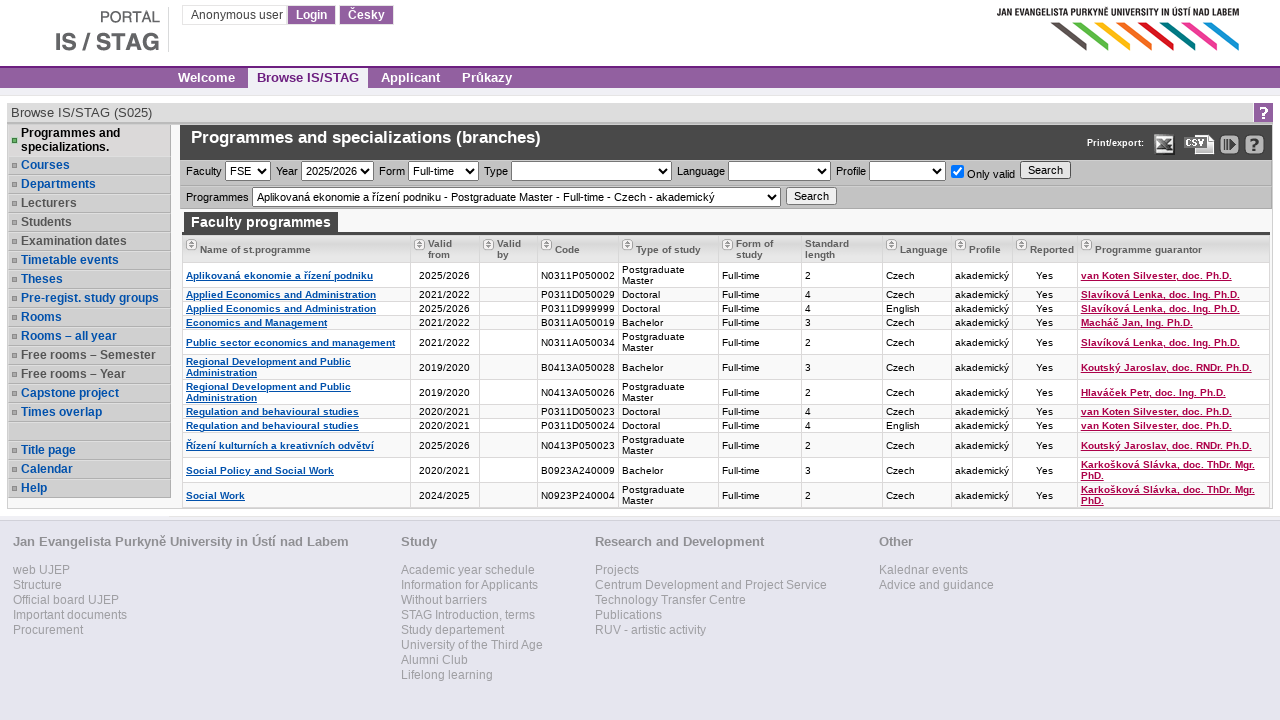